Tests opting out of A/B testing by adding an opt-out cookie before visiting the A/B test page, then navigating to the test page and verifying it shows "No A/B Test" heading.

Starting URL: http://the-internet.herokuapp.com

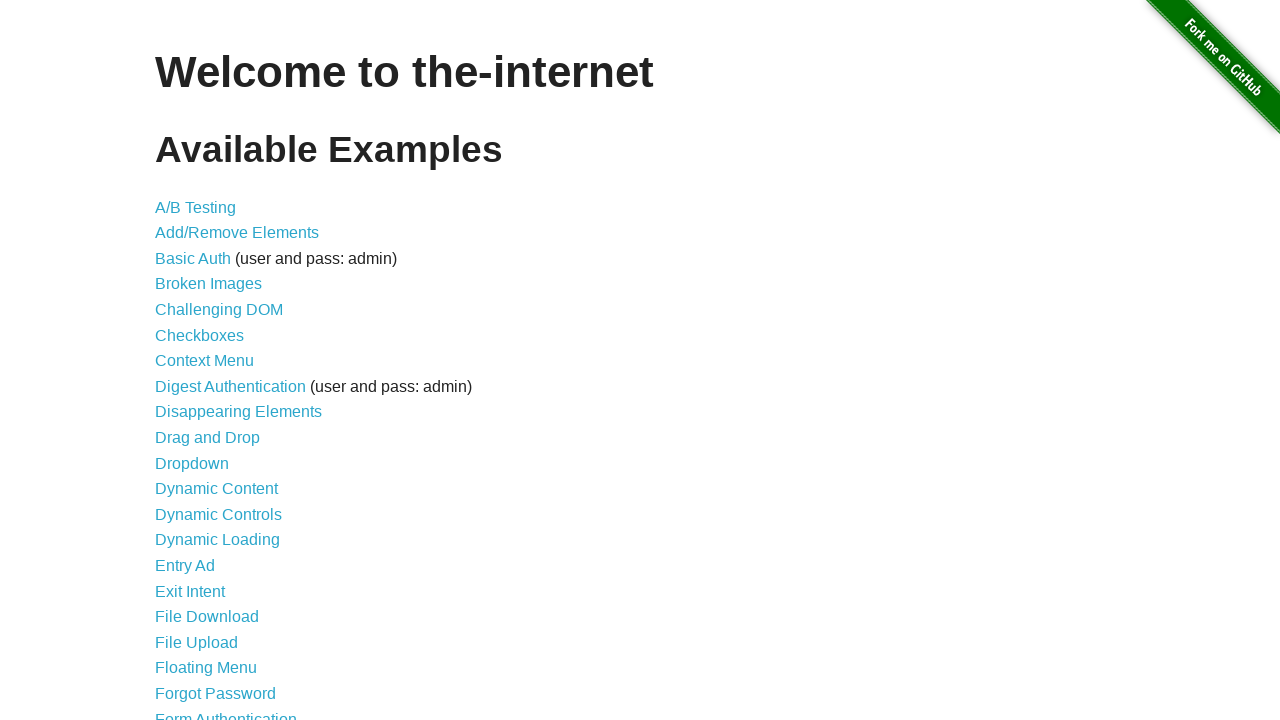

Added optimizelyOptOut cookie to opt out of A/B testing
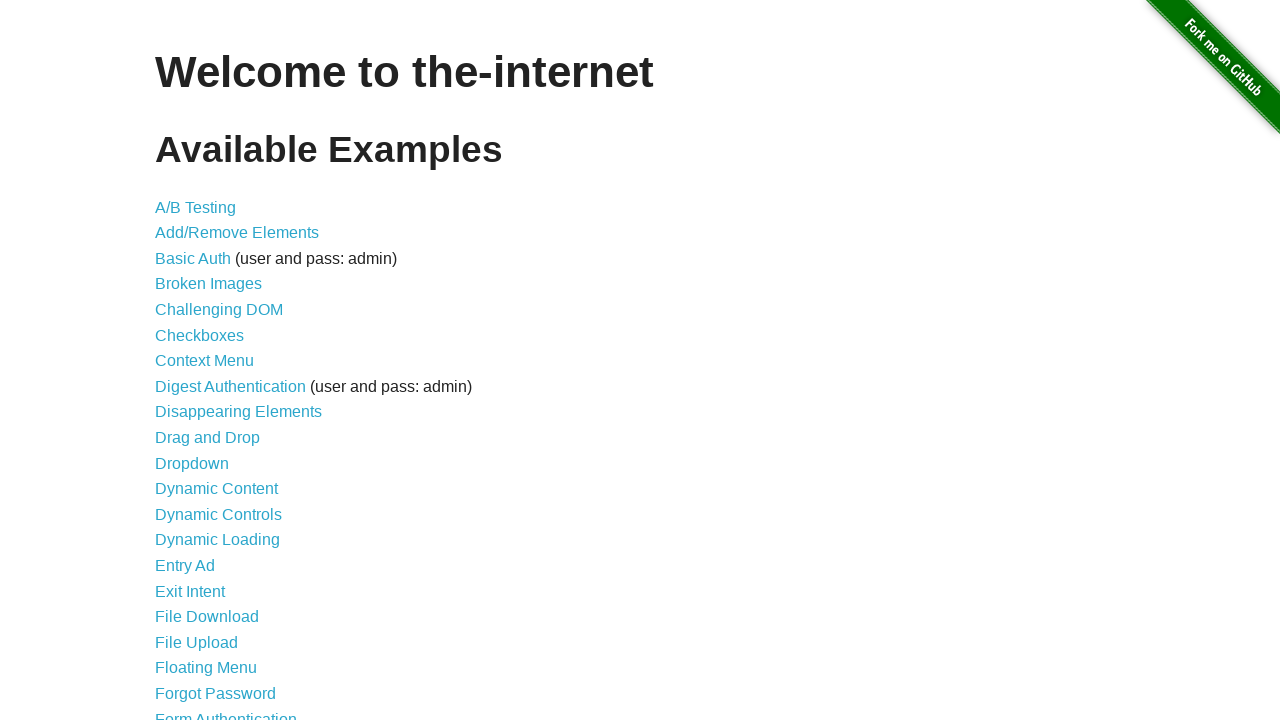

Navigated to A/B test page
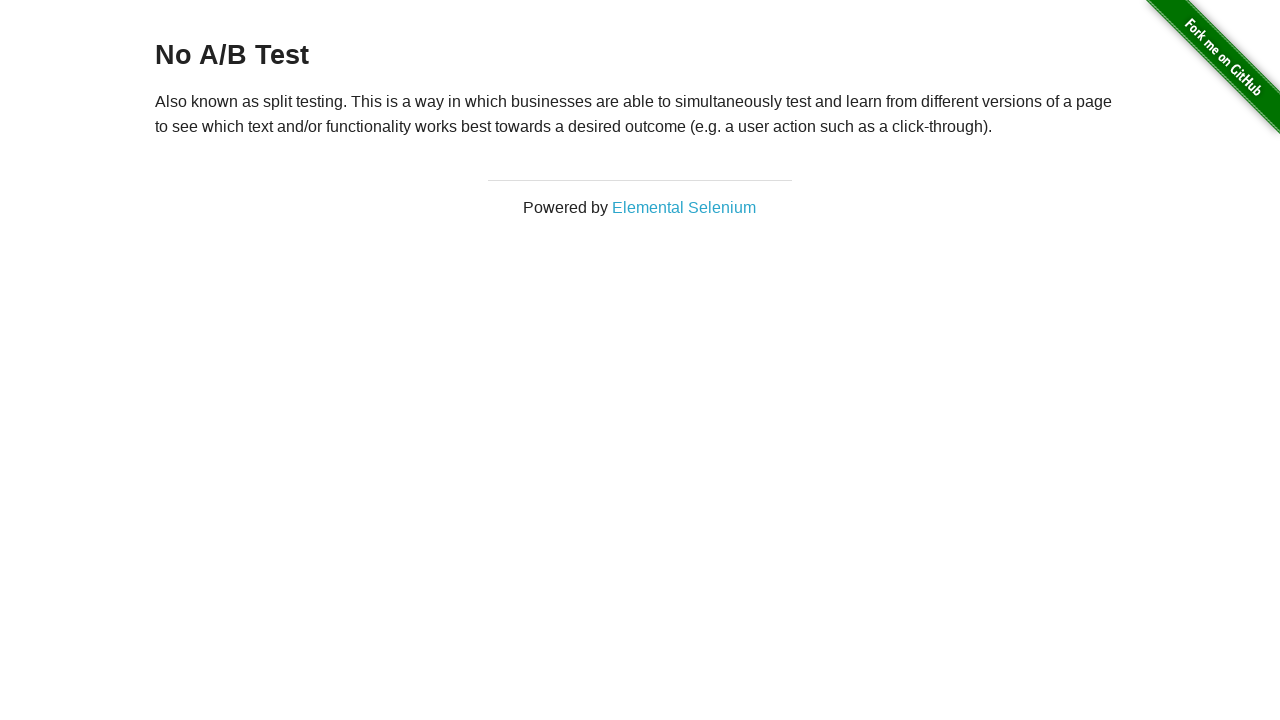

Retrieved heading text from page
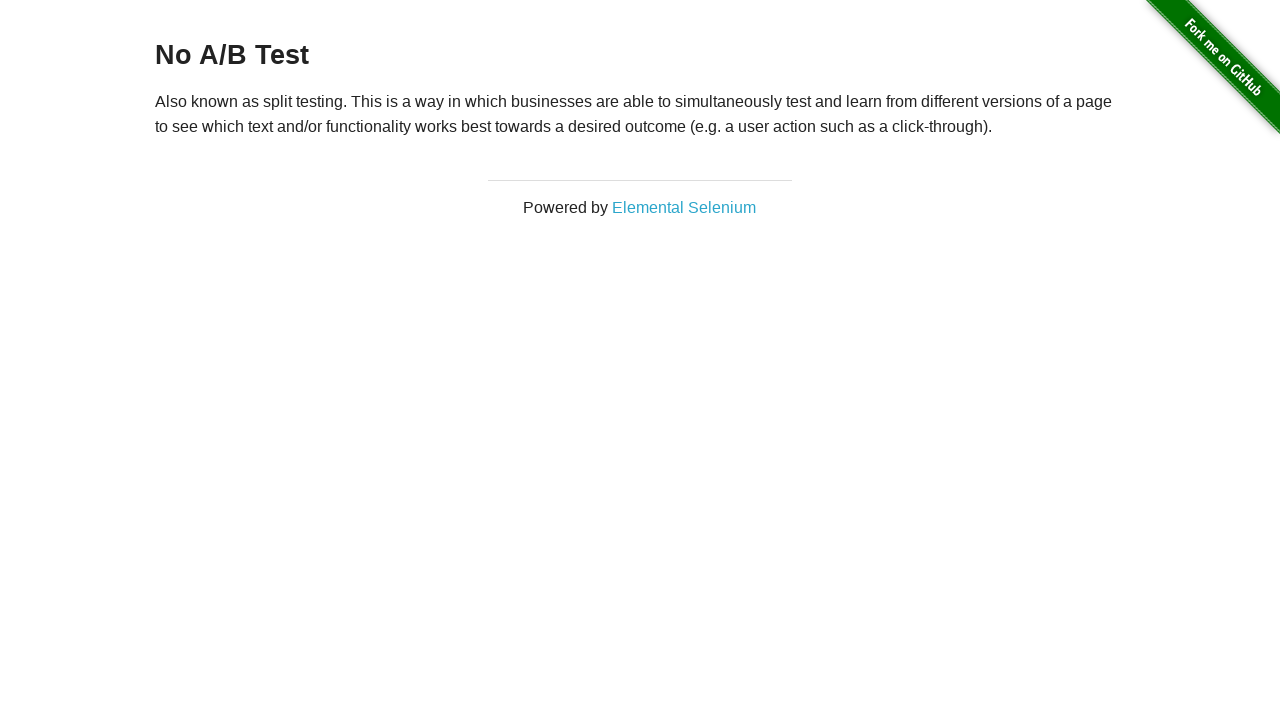

Verified heading starts with 'No A/B Test', confirming opt-out cookie was effective
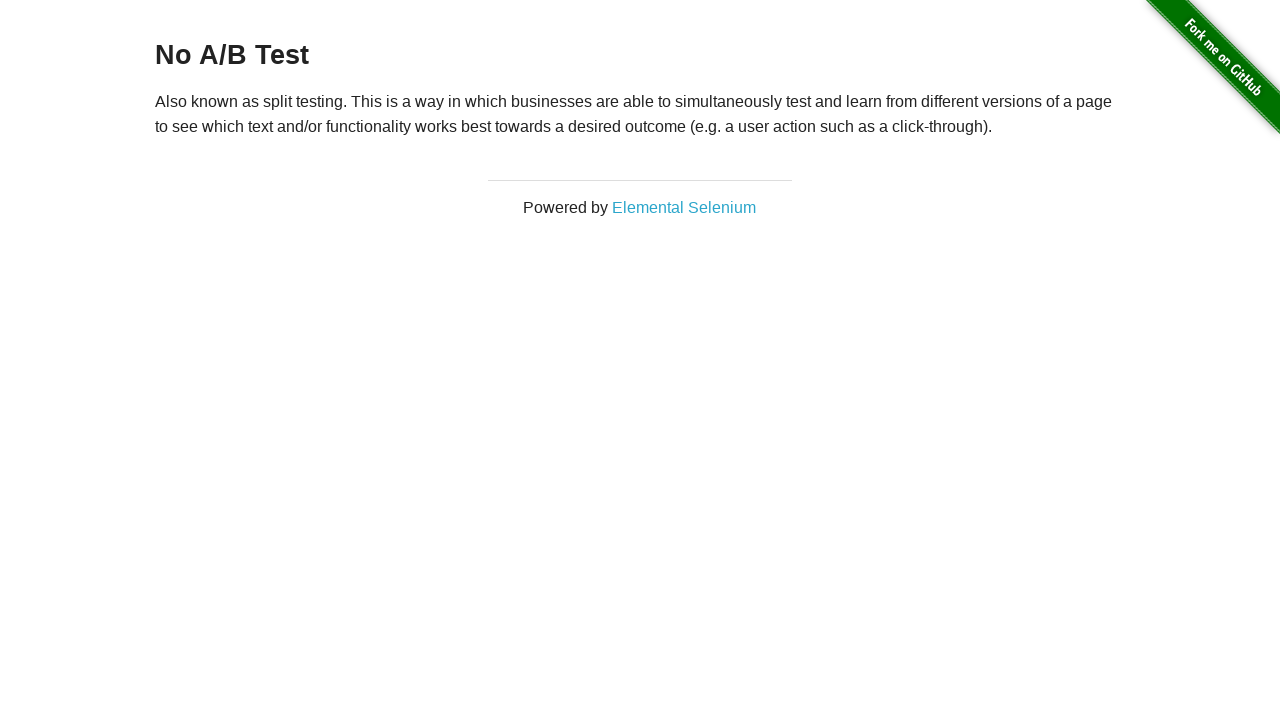

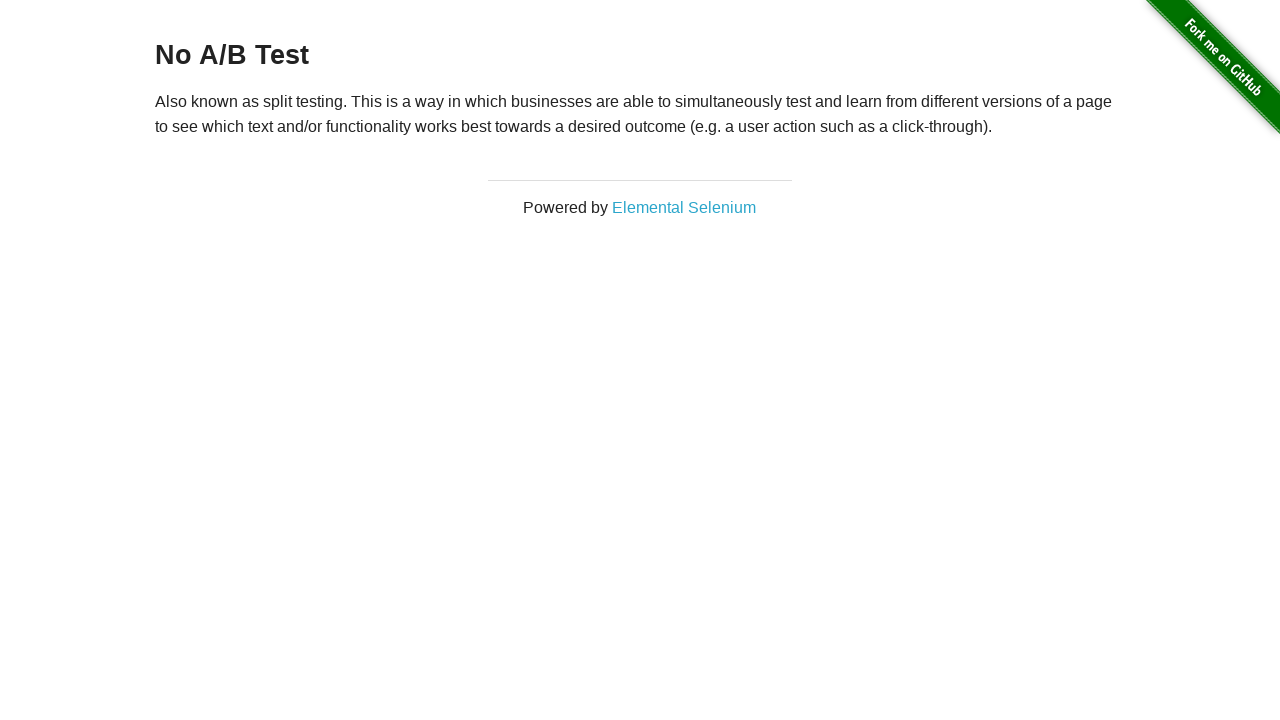